Navigates to a Chinese typing practice website and types Chinese characters into the active input element

Starting URL: https://dazi.kukuw.com/?tdsourcetag=s_pctim_aiomsg

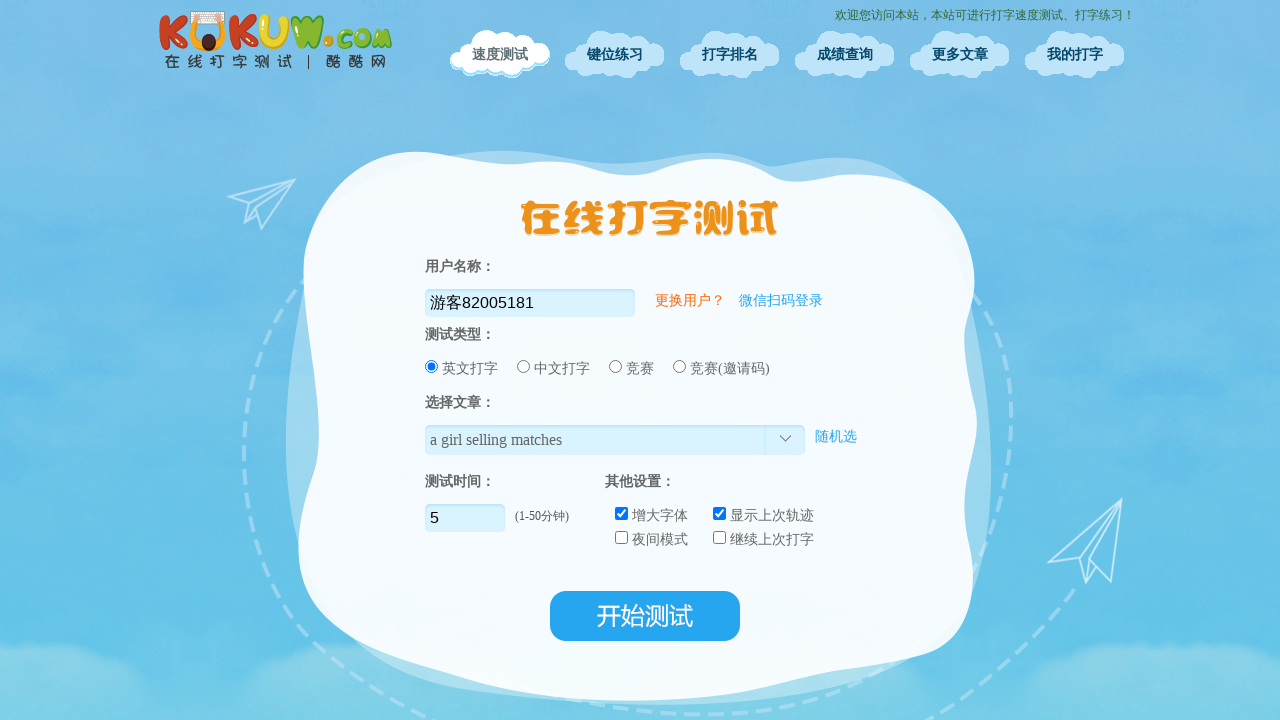

Waited for page to reach network idle state
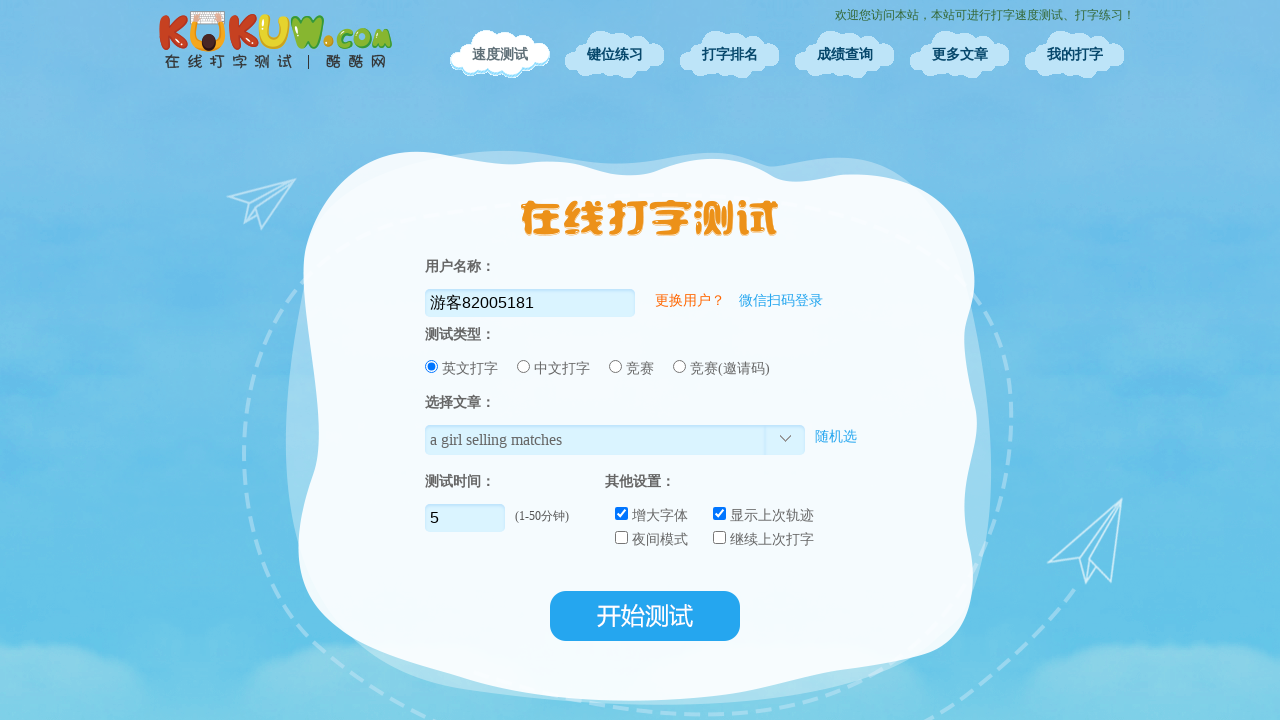

Typed Chinese characters '龙市唐川' into the active input element
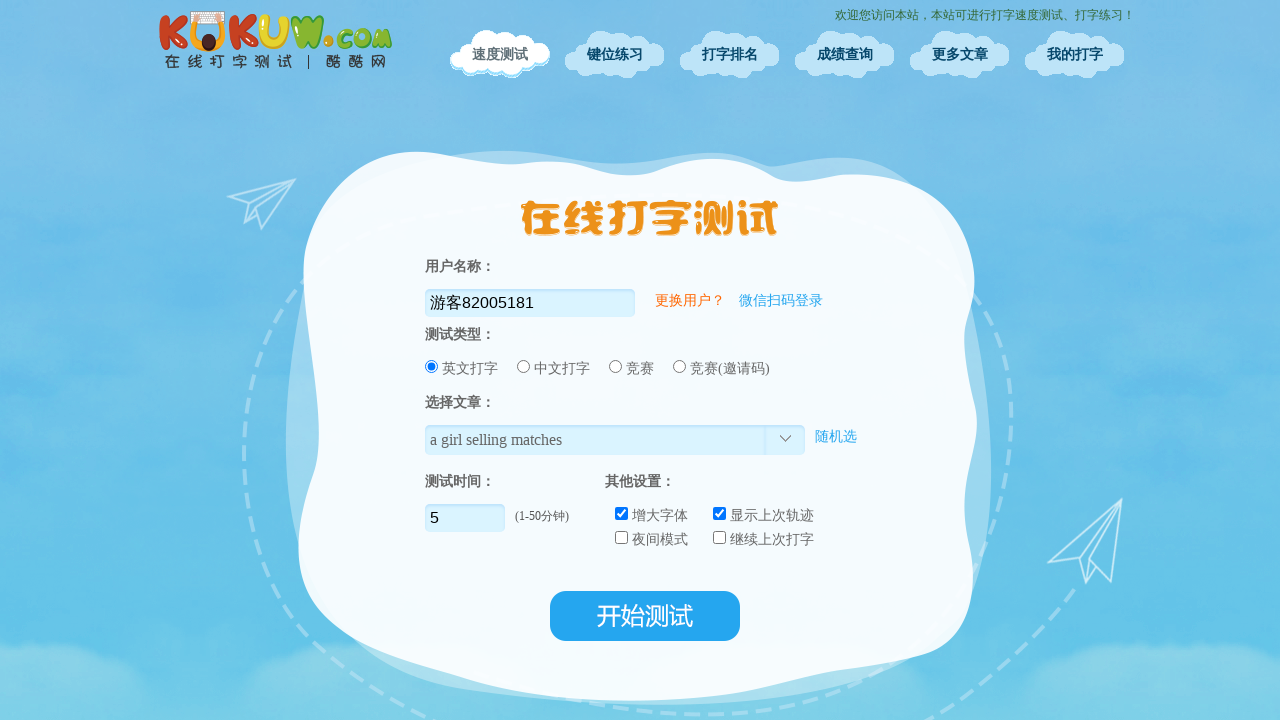

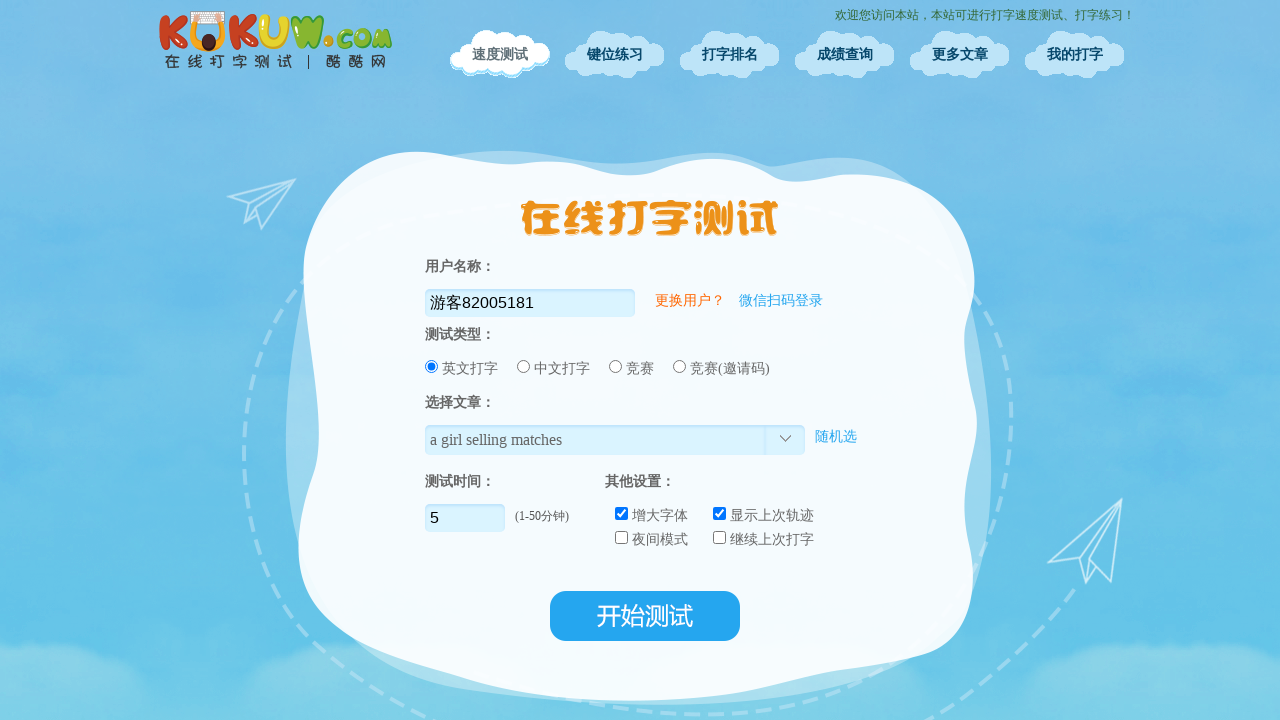